Tests editing a todo item by double-clicking, changing the text, and pressing Enter

Starting URL: https://demo.playwright.dev/todomvc

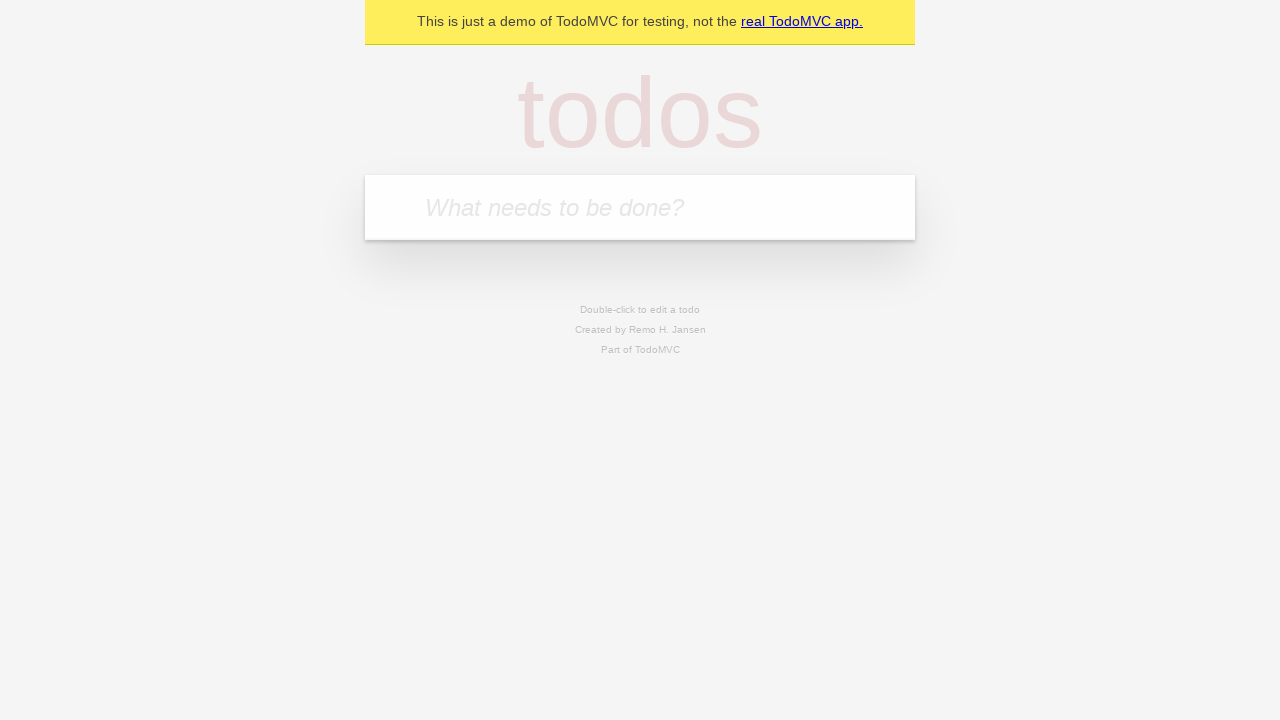

Filled todo input with 'buy some cheese' on internal:attr=[placeholder="What needs to be done?"i]
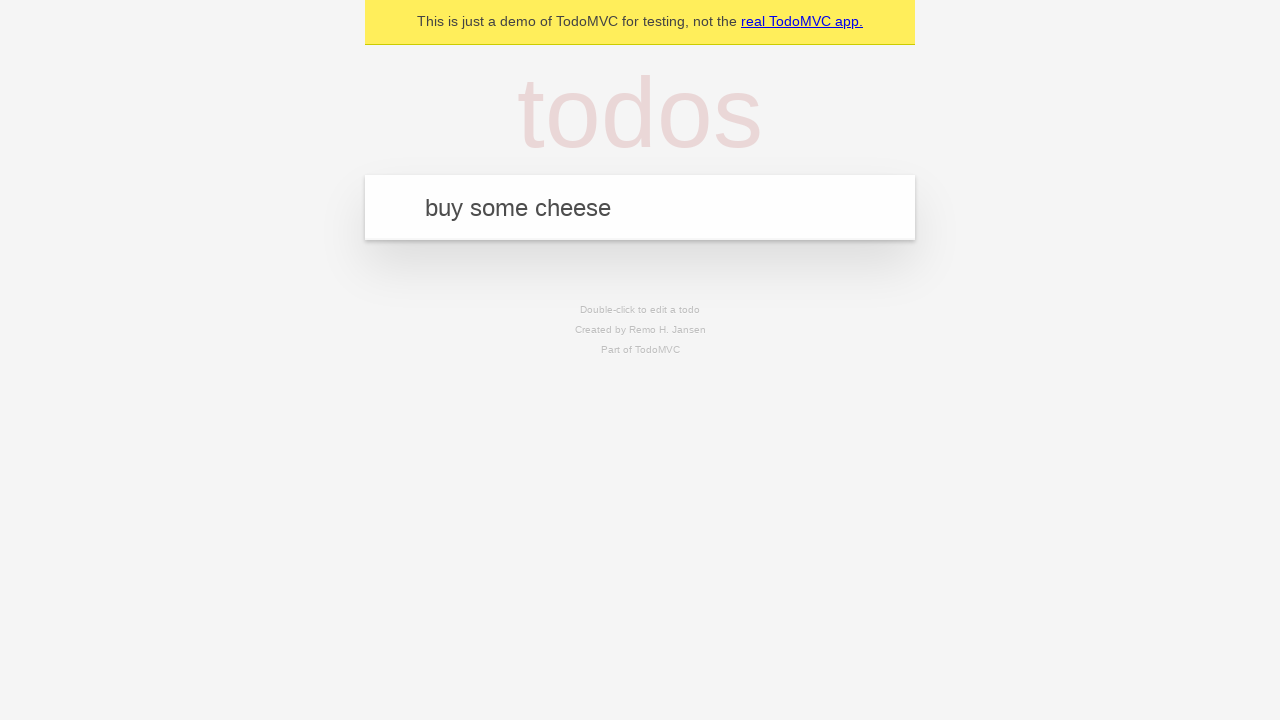

Pressed Enter to add first todo on internal:attr=[placeholder="What needs to be done?"i]
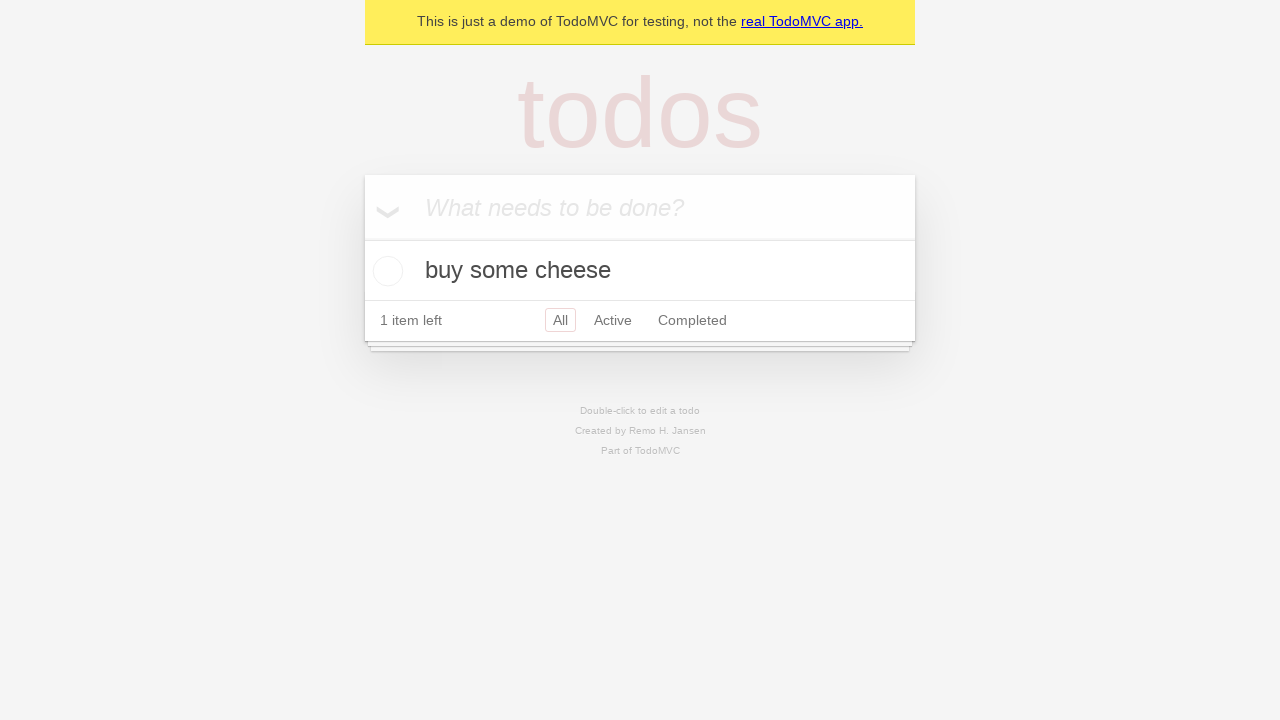

Filled todo input with 'feed the cat' on internal:attr=[placeholder="What needs to be done?"i]
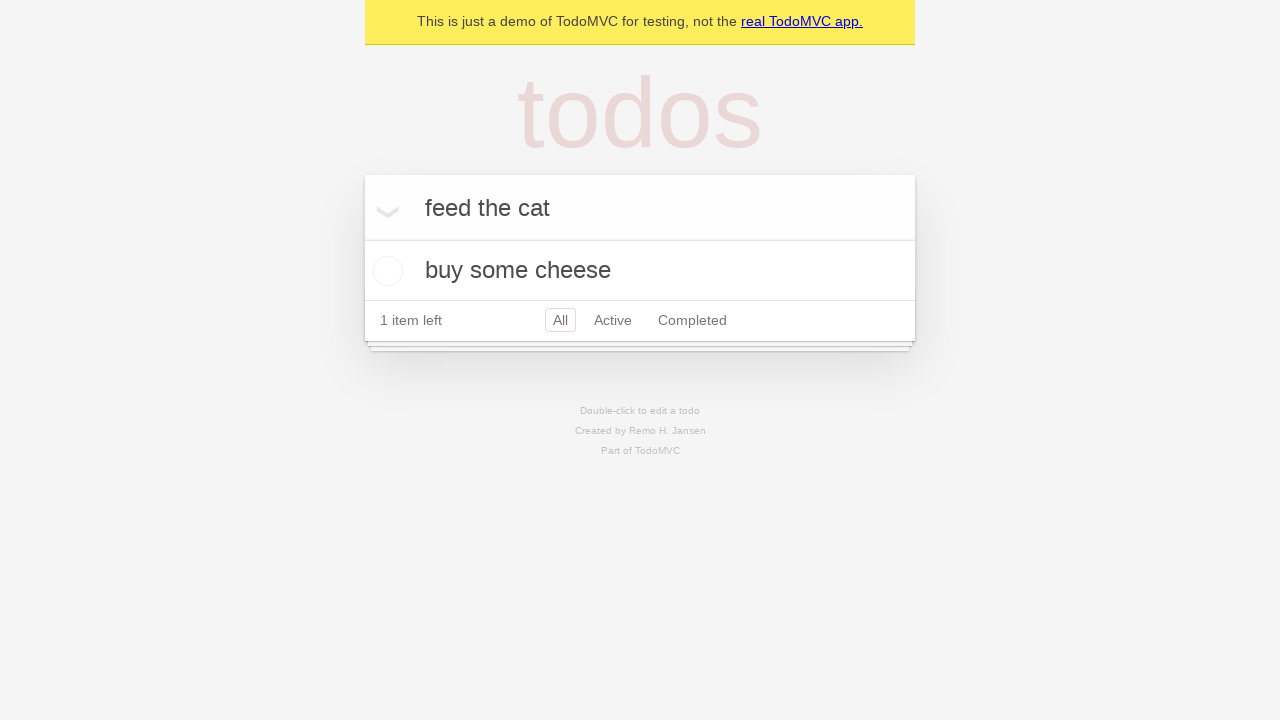

Pressed Enter to add second todo on internal:attr=[placeholder="What needs to be done?"i]
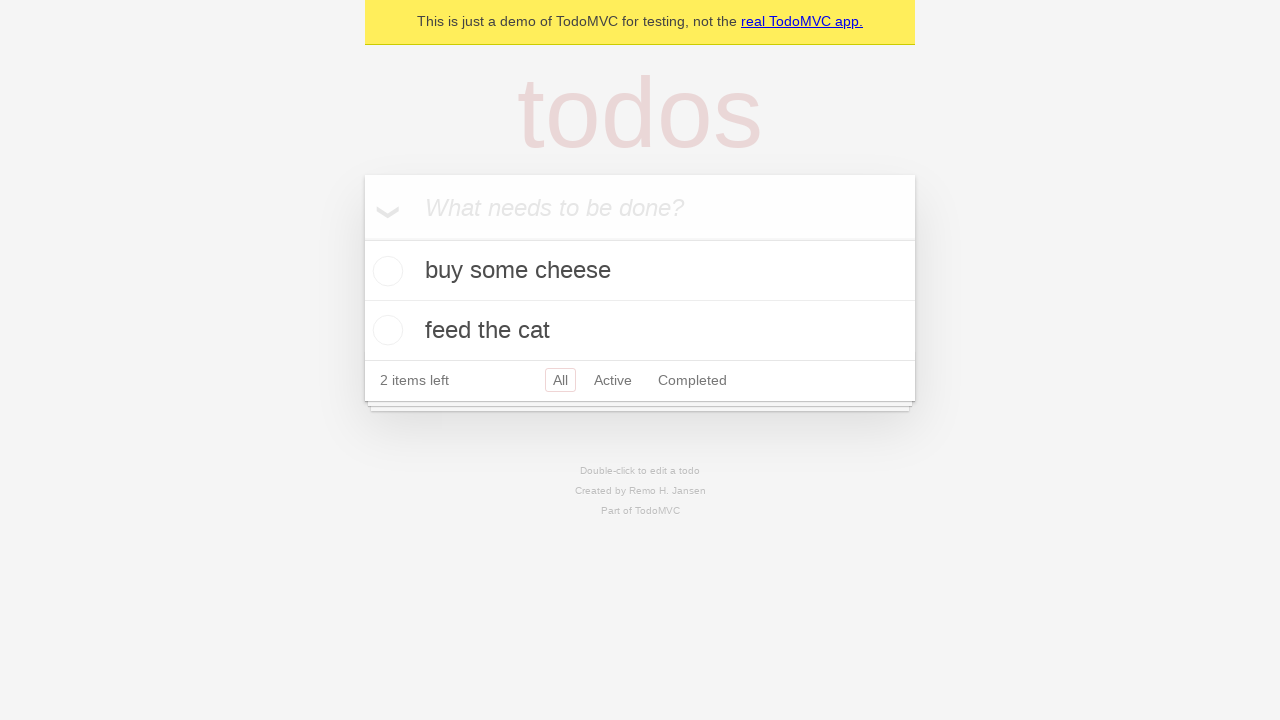

Filled todo input with 'book a doctors appointment' on internal:attr=[placeholder="What needs to be done?"i]
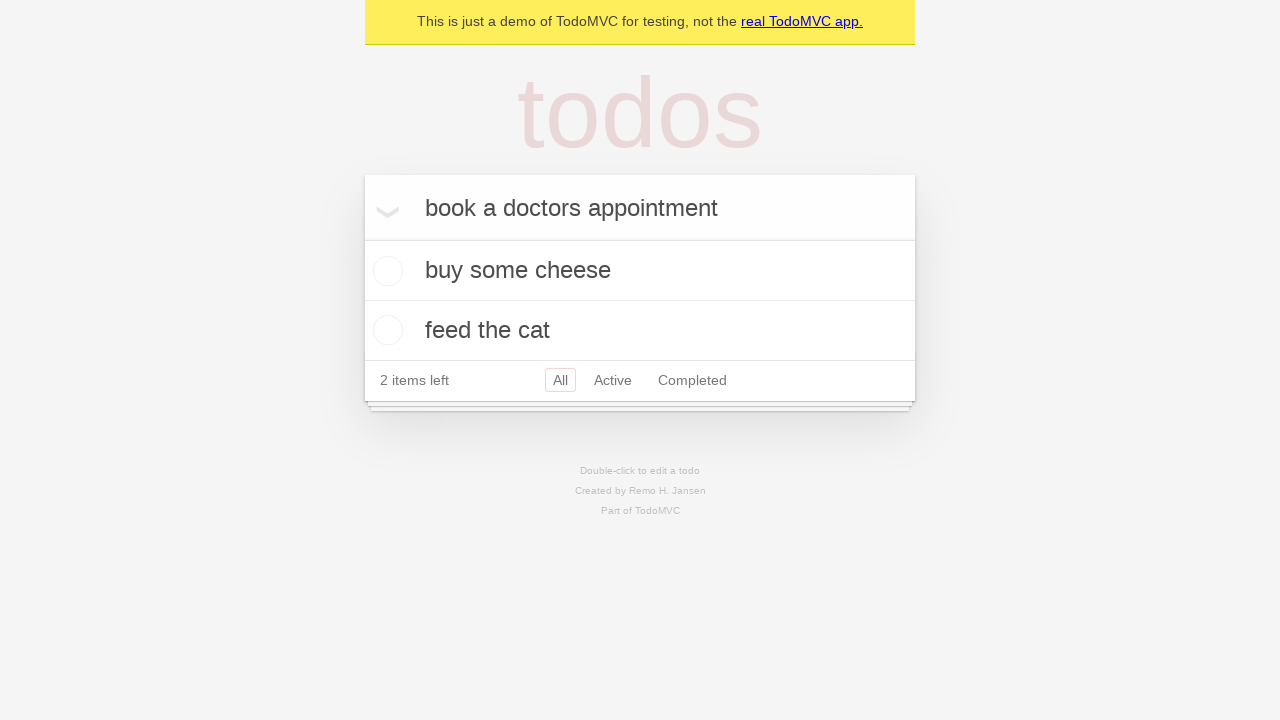

Pressed Enter to add third todo on internal:attr=[placeholder="What needs to be done?"i]
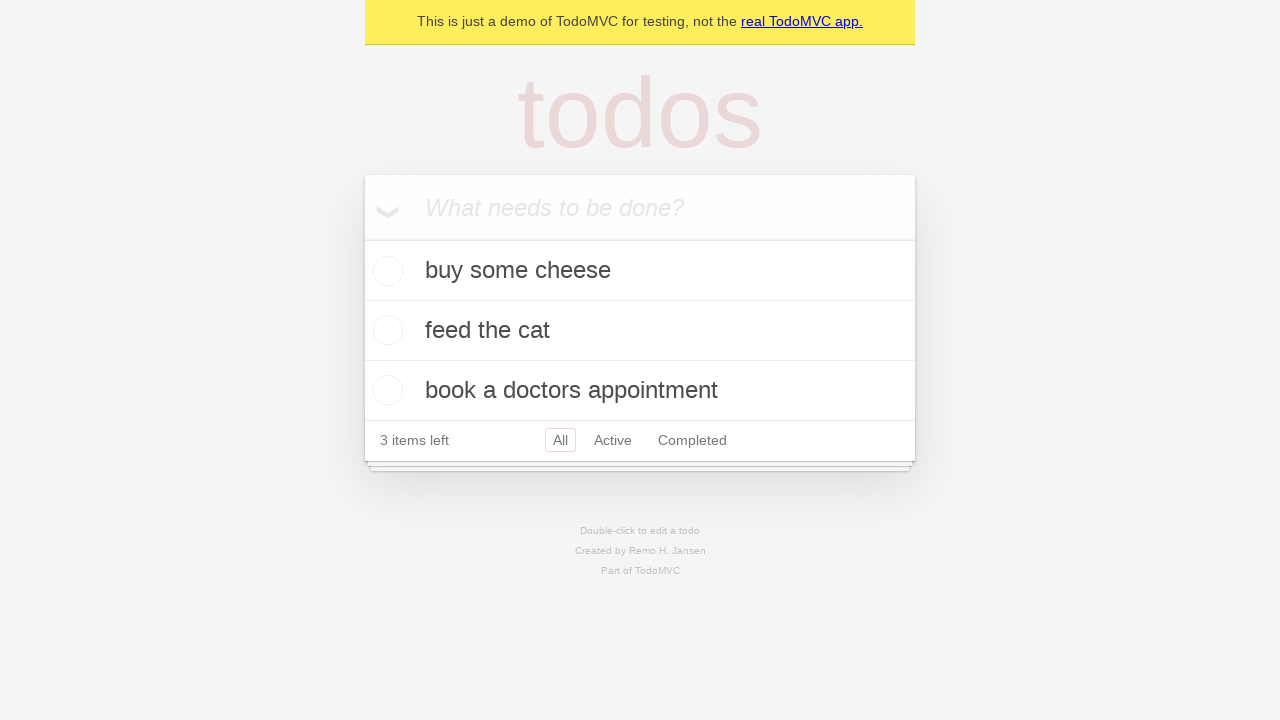

Waited for all 3 todos to load
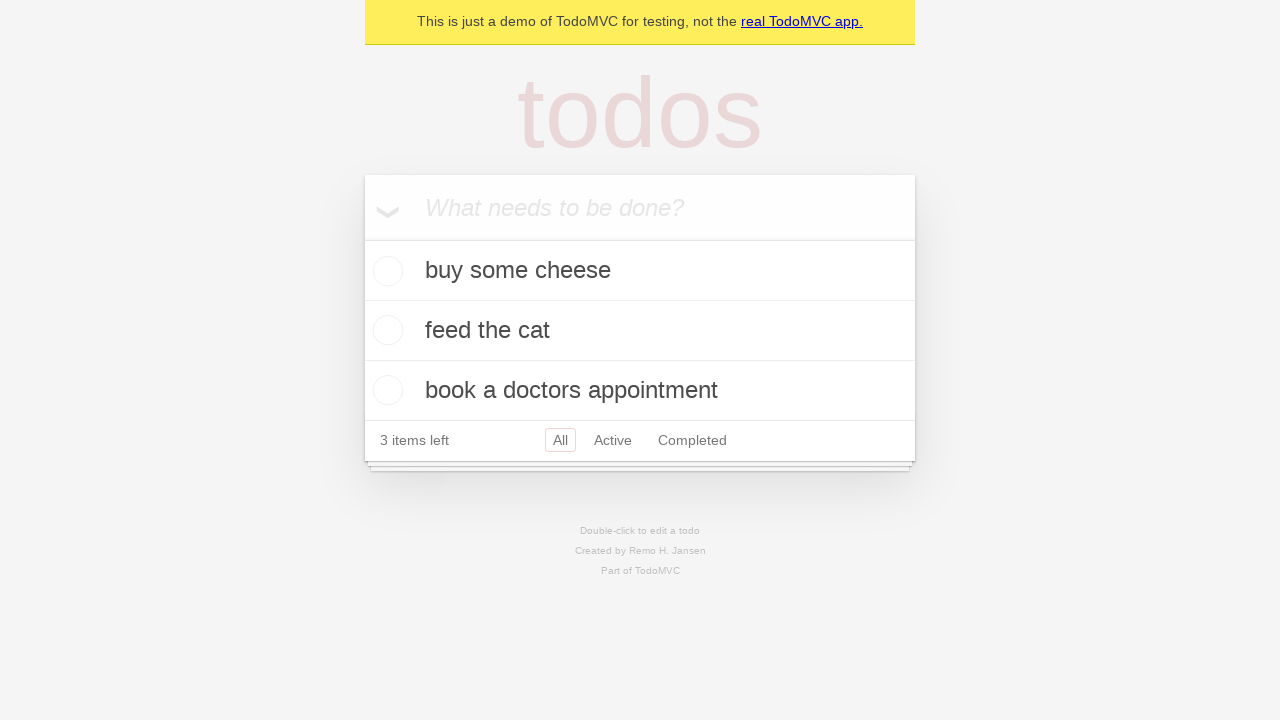

Double-clicked second todo to enter edit mode at (640, 331) on internal:testid=[data-testid="todo-item"s] >> nth=1
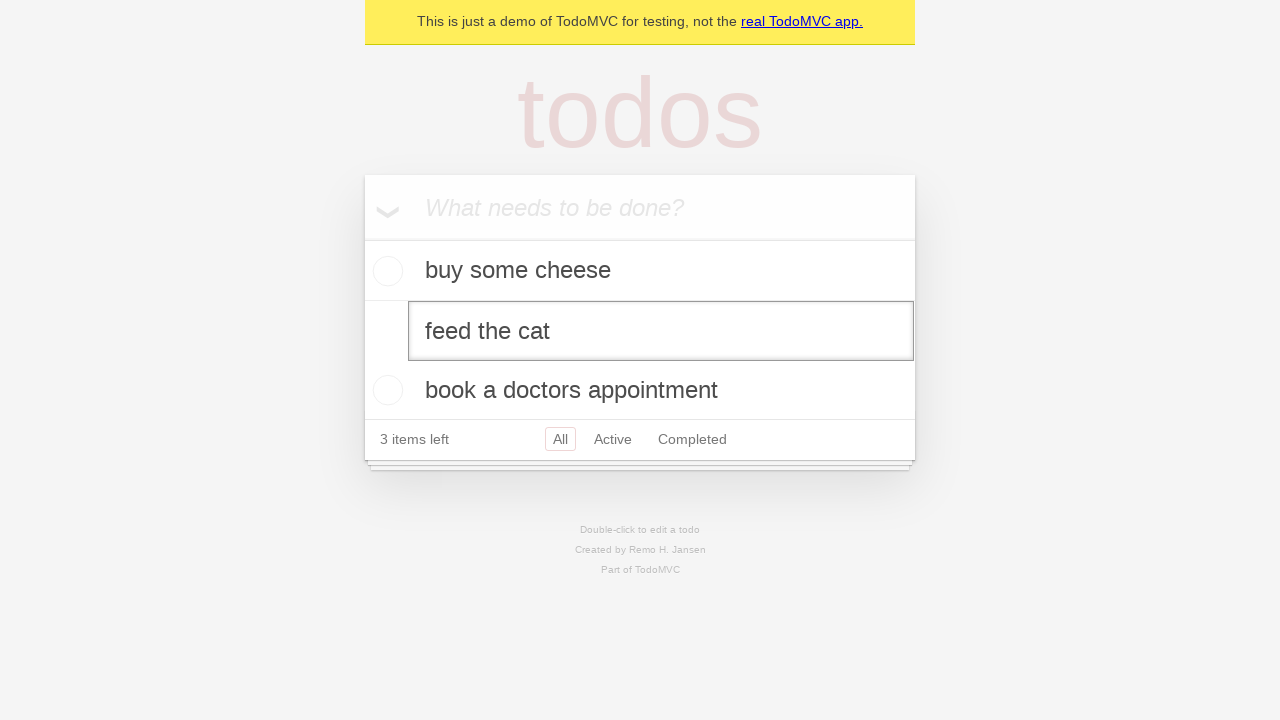

Filled edit textbox with 'buy some sausages' on internal:testid=[data-testid="todo-item"s] >> nth=1 >> internal:role=textbox[nam
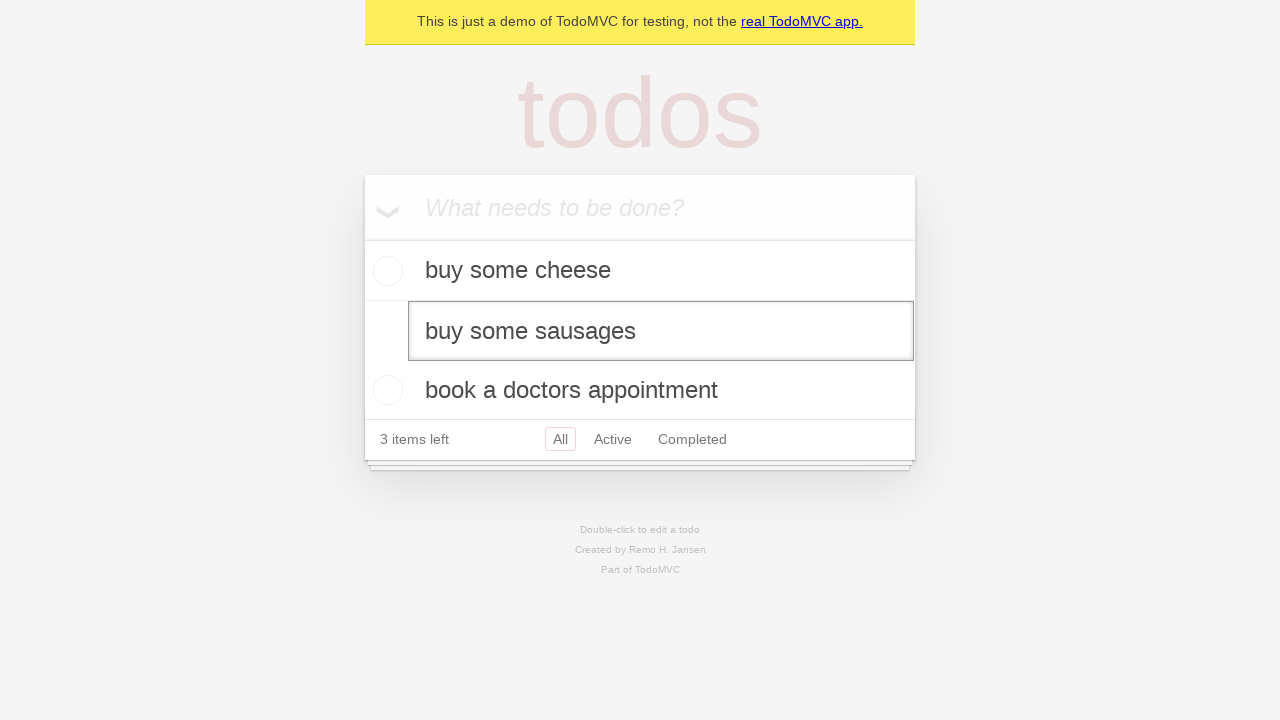

Pressed Enter to confirm edited todo text on internal:testid=[data-testid="todo-item"s] >> nth=1 >> internal:role=textbox[nam
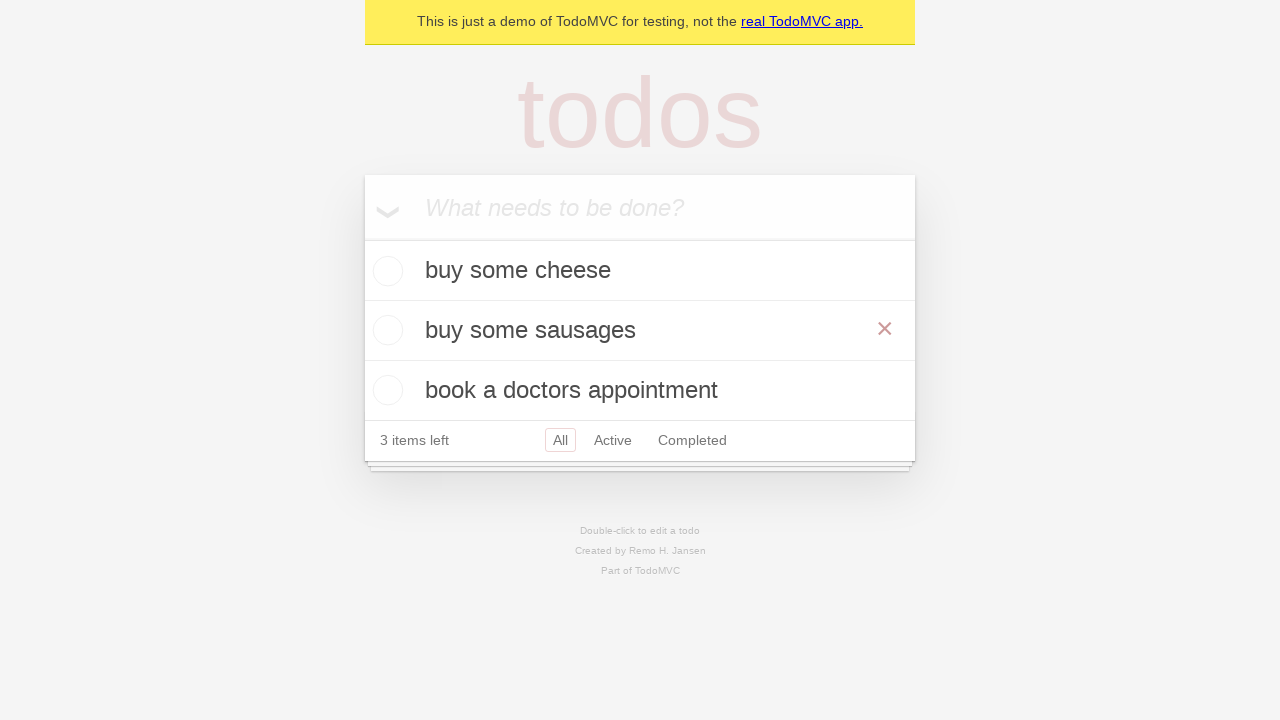

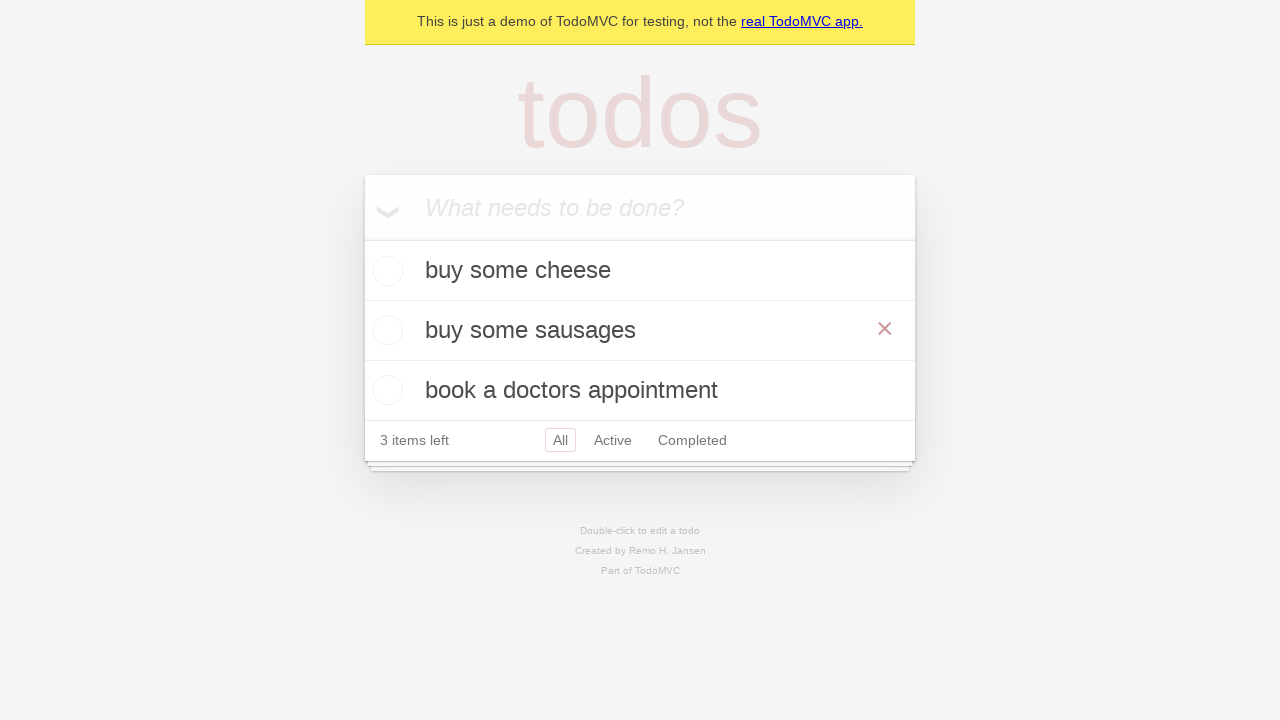